Tests browser alert handling by clicking a button that triggers an alert, accepting it, then reading a value from the page, calculating a mathematical result, and submitting the answer in a form.

Starting URL: http://suninjuly.github.io/alert_accept.html

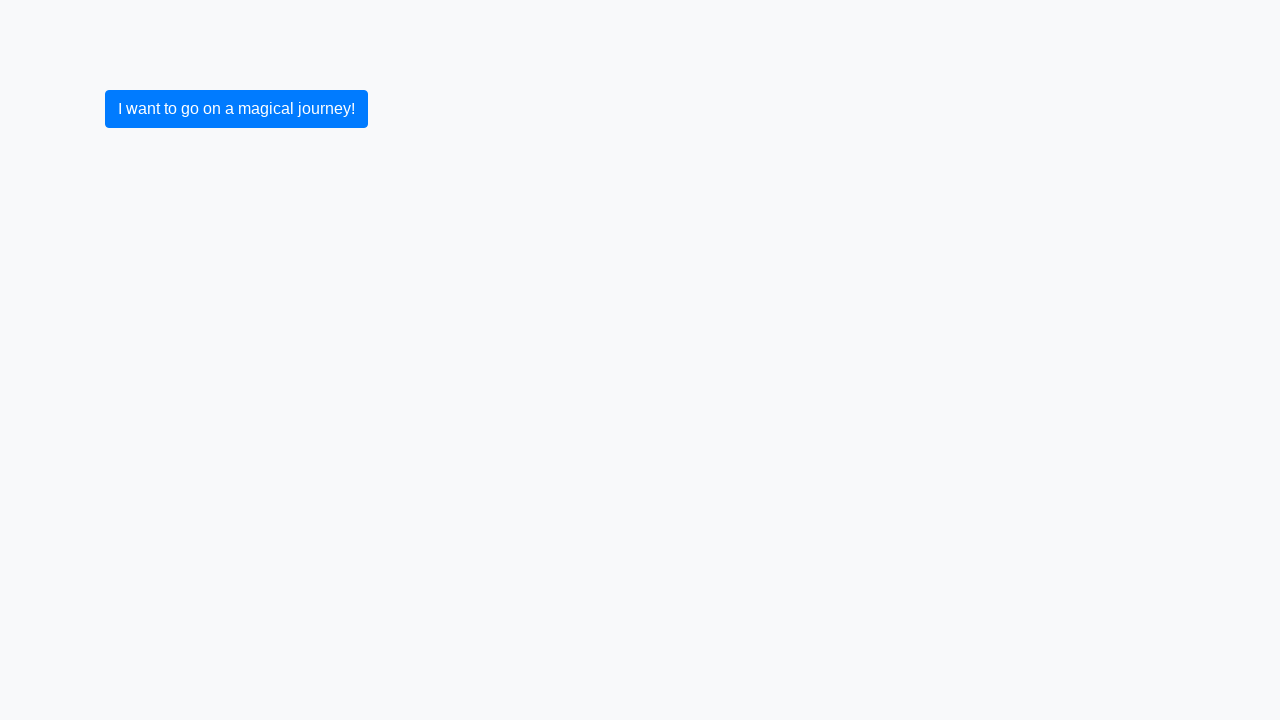

Set up dialog handler to accept alerts
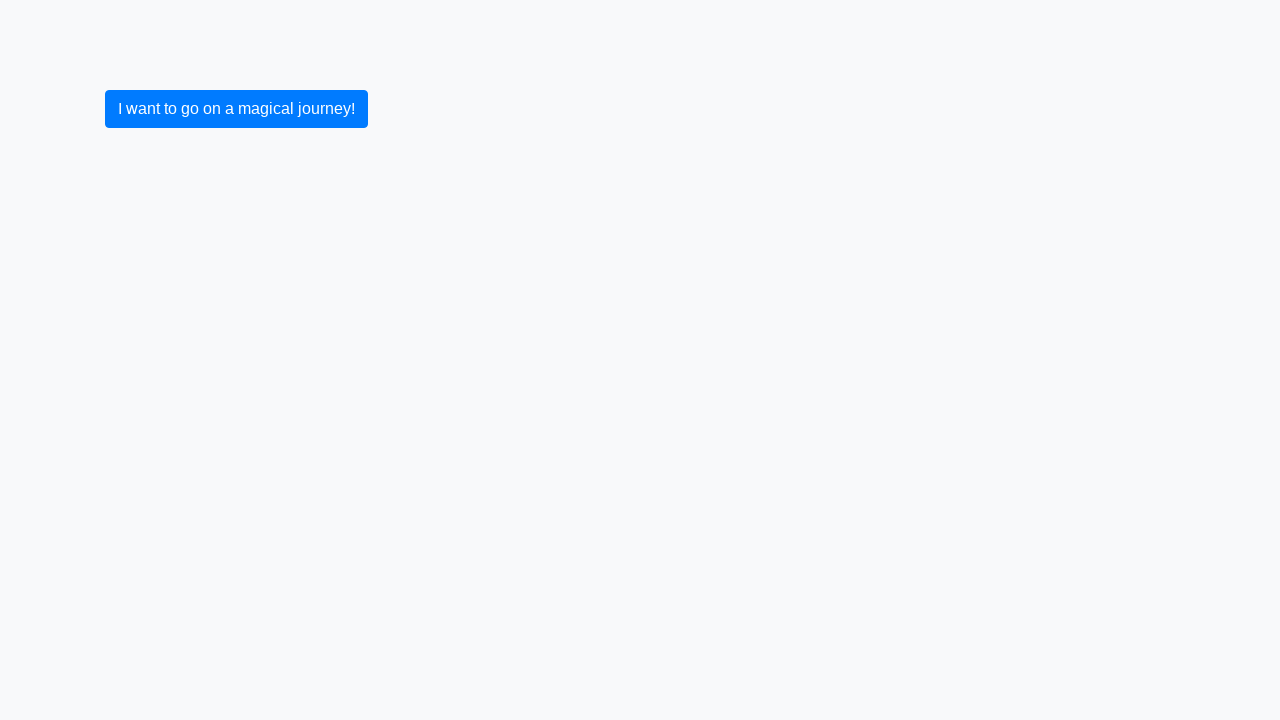

Clicked button to trigger alert at (236, 109) on body > form > div > div > button
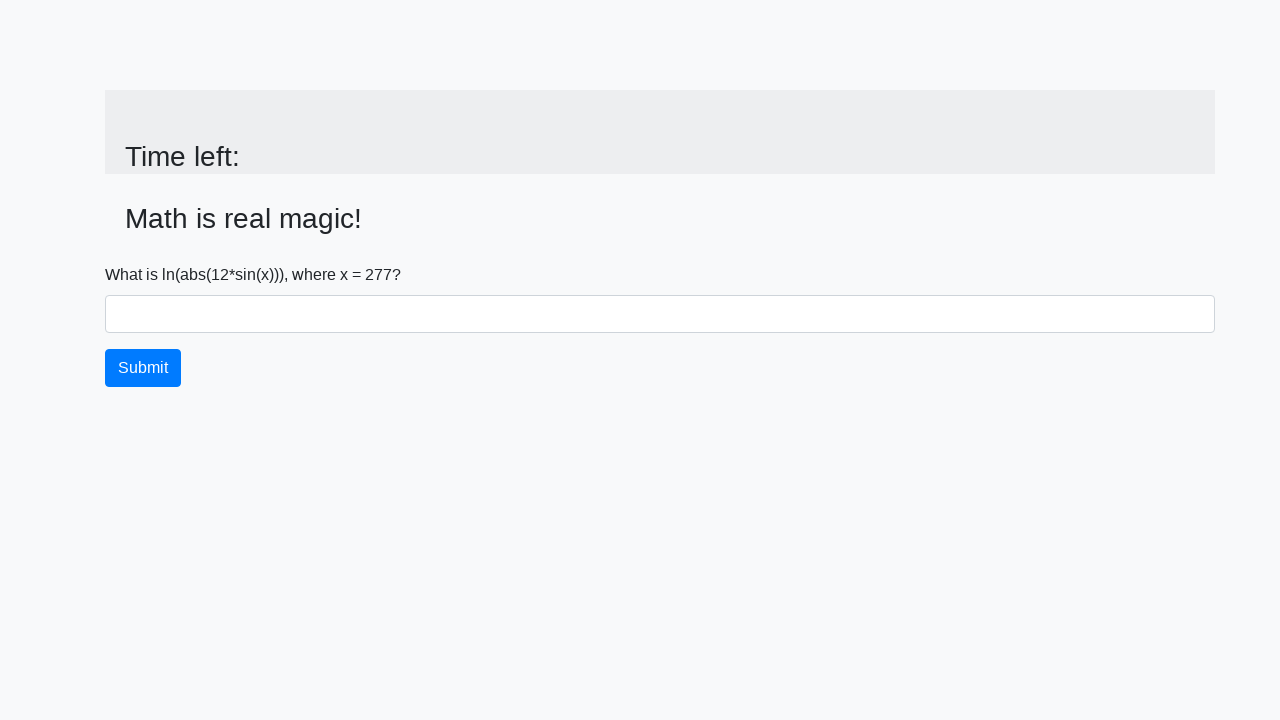

Alert was accepted and page updated with input value
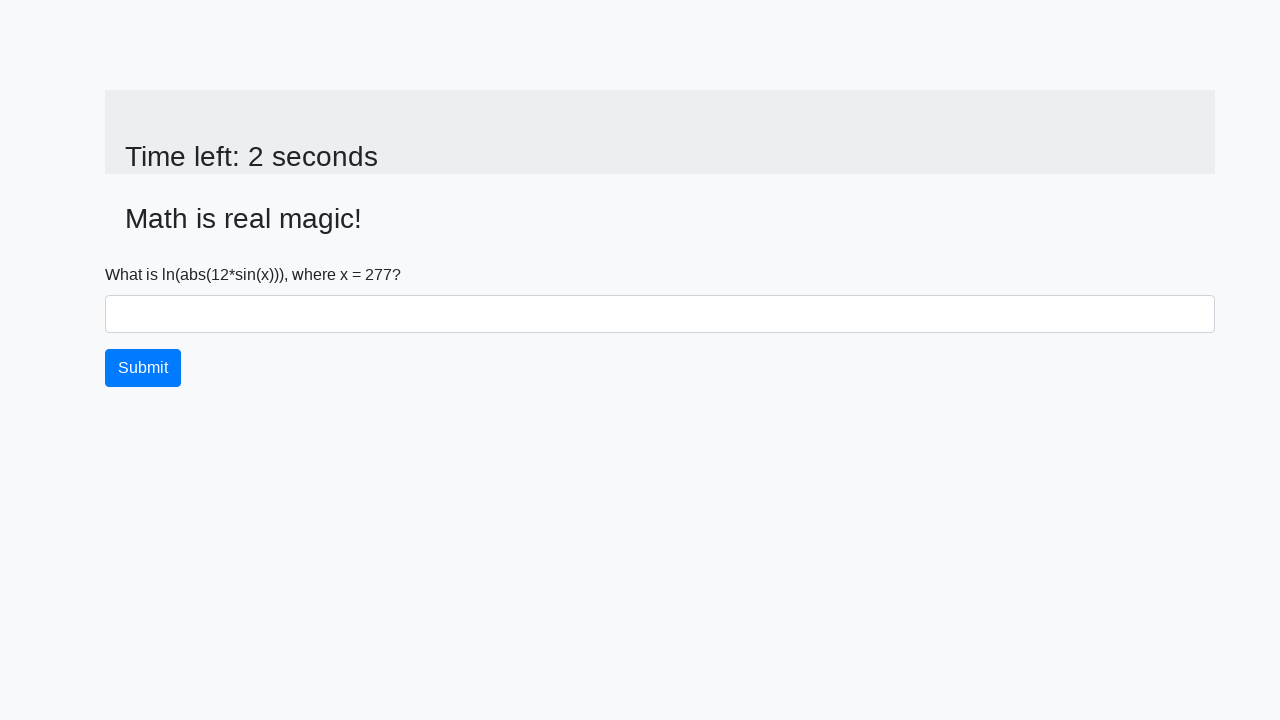

Retrieved x value from page: 277
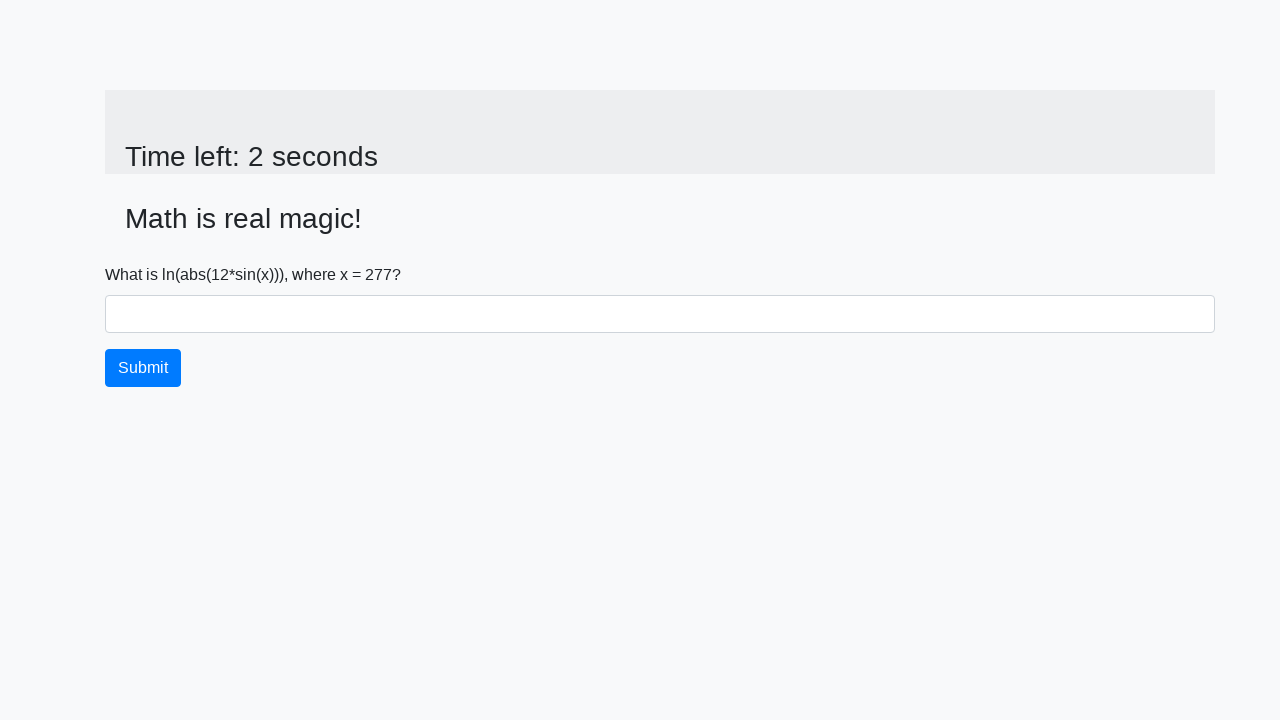

Calculated mathematical result: 1.8193830285868426
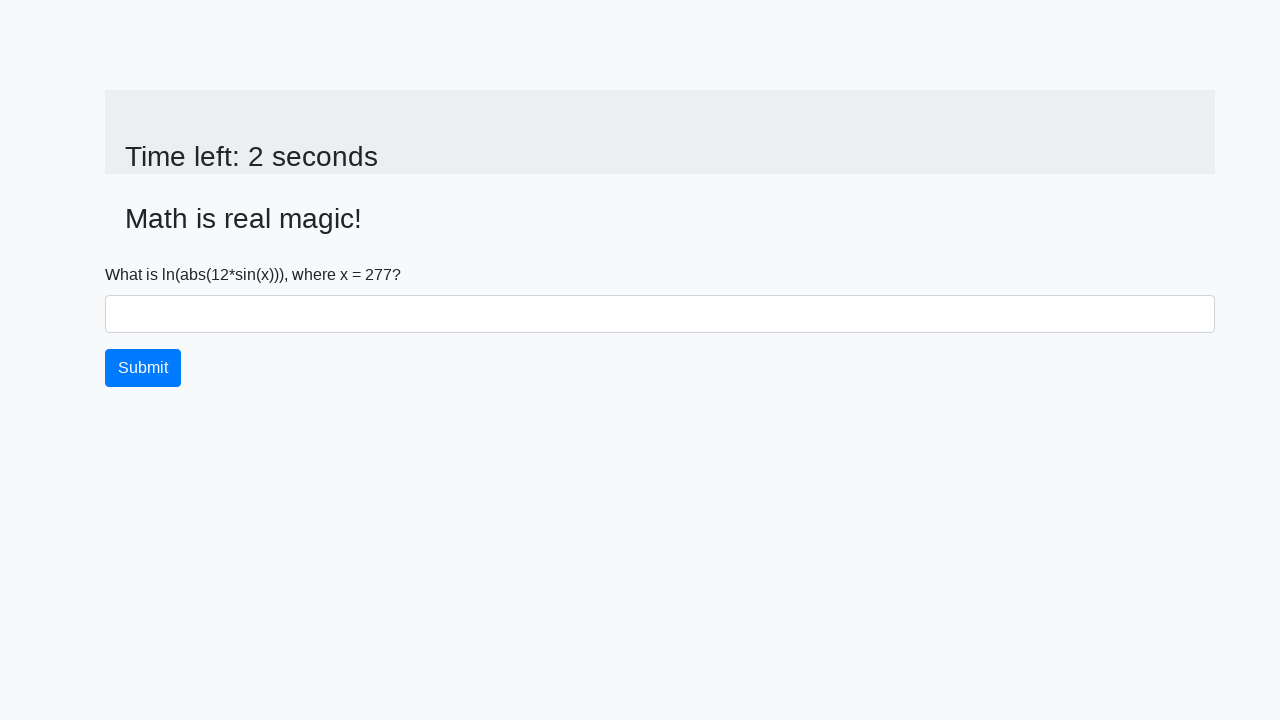

Filled answer field with calculated value on #answer
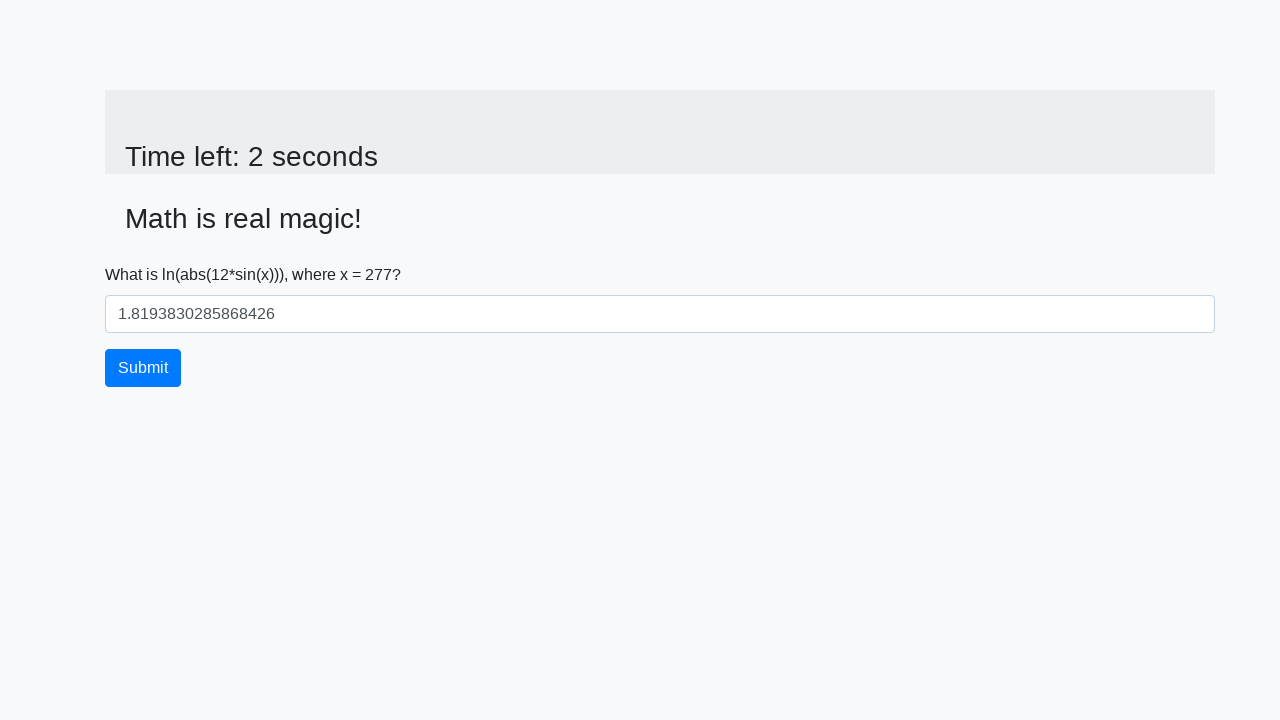

Clicked submit button to submit answer at (143, 368) on body > form > div > div > button
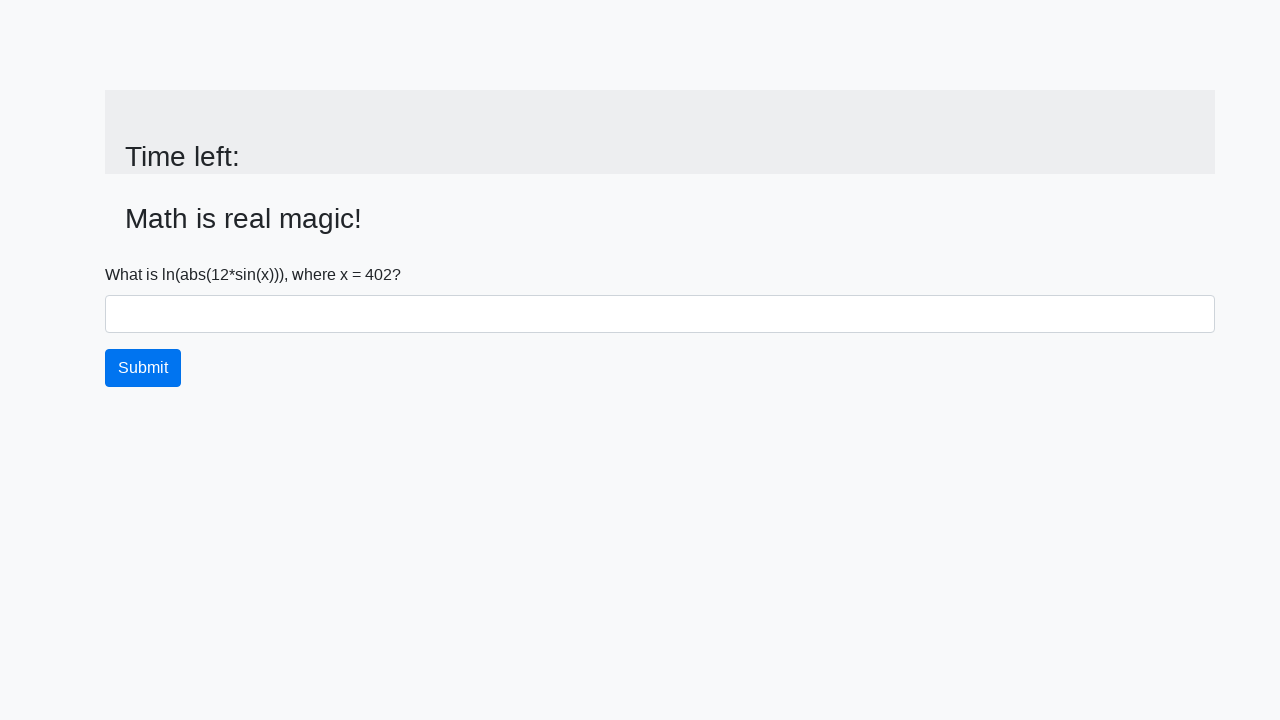

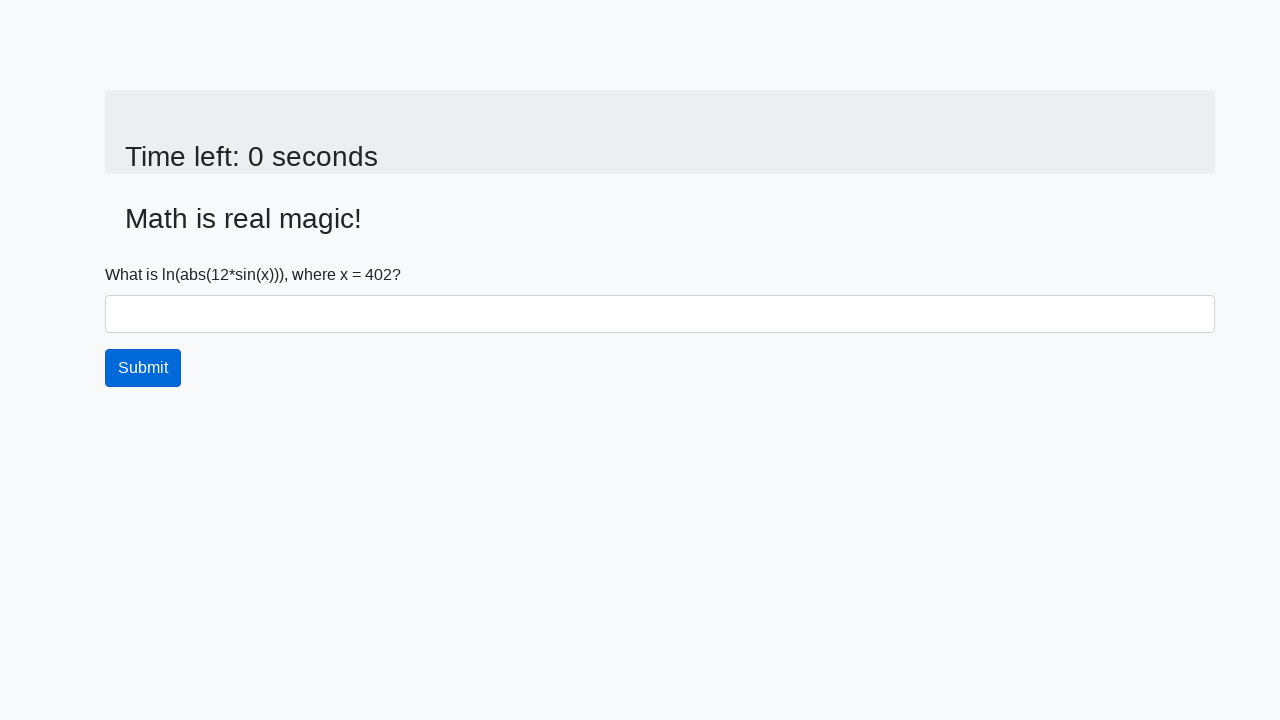